Tests clicking a JavaScript prompt dialog, entering text, accepting it, and verifying the entered text appears in the result message.

Starting URL: https://the-internet.herokuapp.com/javascript_alerts

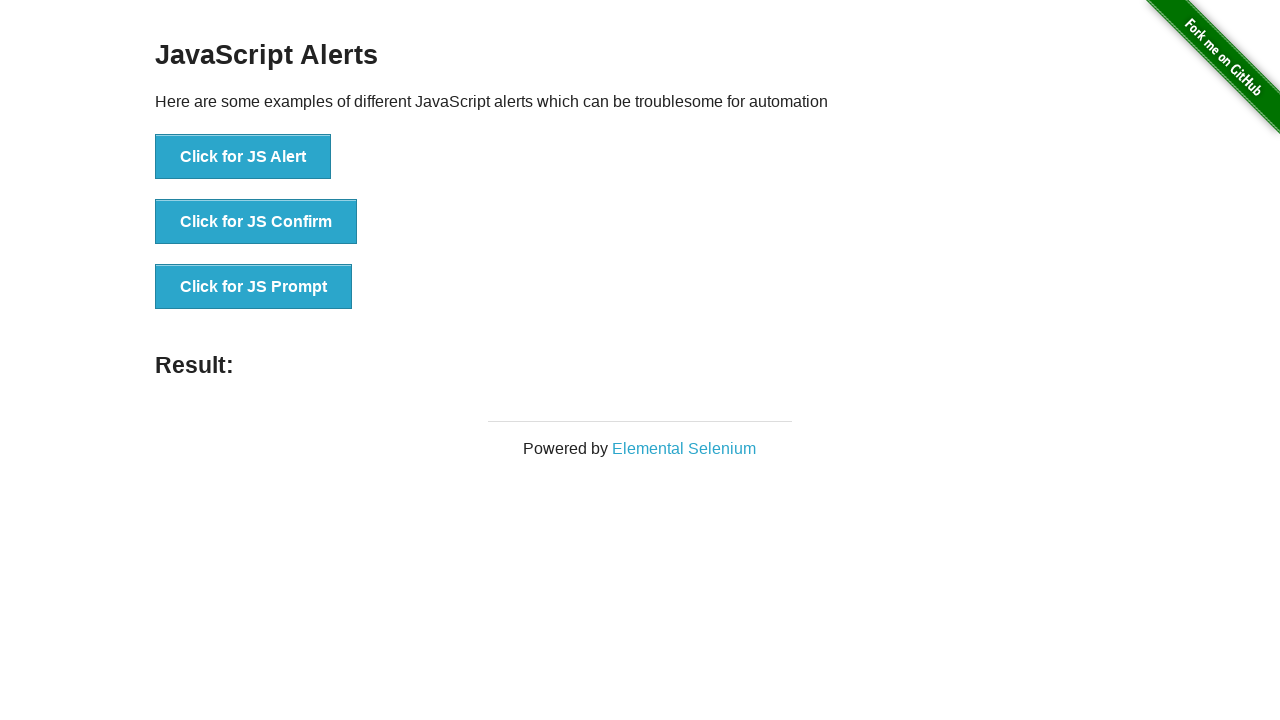

Clicked JavaScript prompt button at (254, 287) on button[onclick='jsPrompt()']
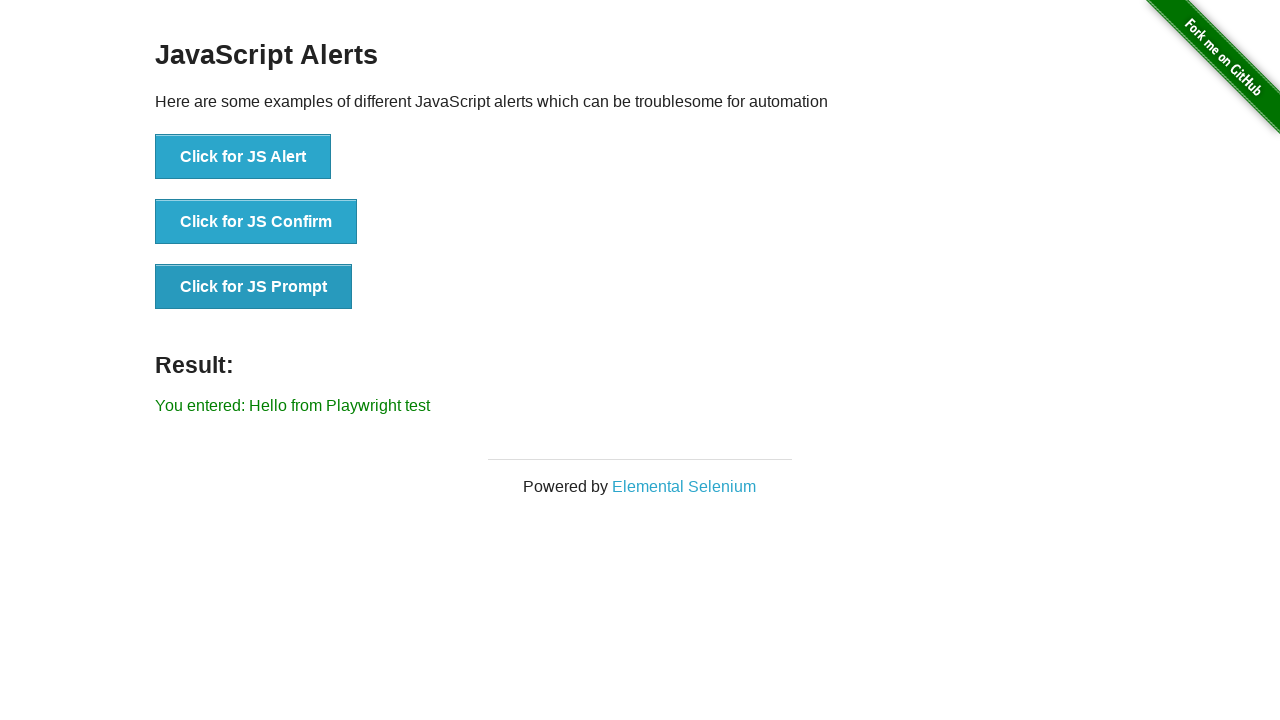

Result message appeared after accepting prompt with text 'Hello from Playwright test'
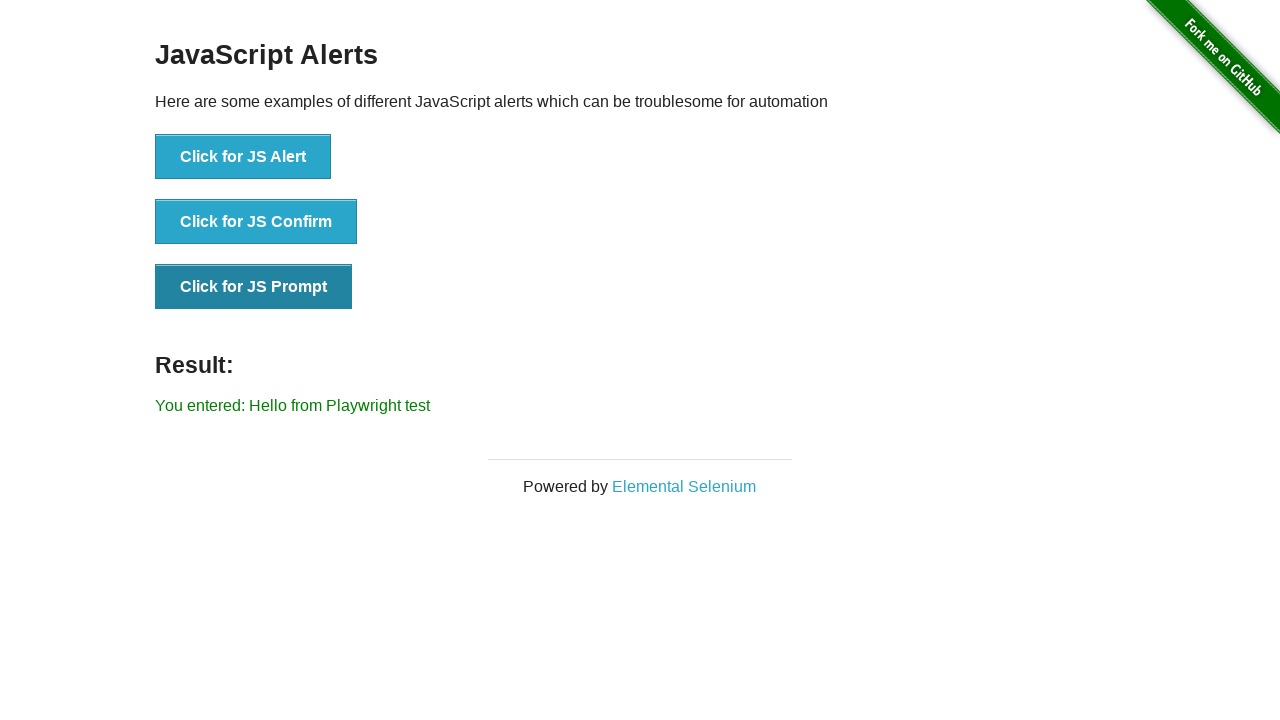

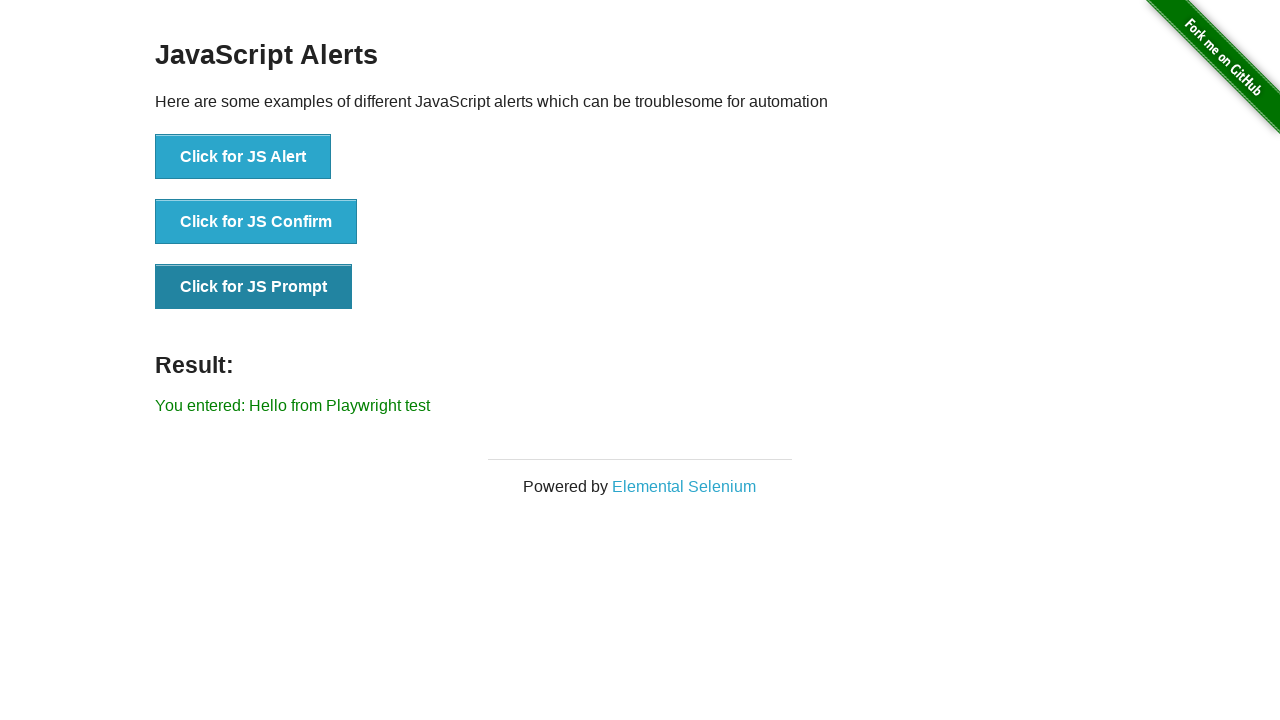